Tests canvas fingerprint spoofing by injecting a script that modifies the HTMLCanvasElement.toDataURL method to add noise, then navigates to browserleaks.com/canvas to verify the fingerprint has been altered.

Starting URL: https://browserleaks.com/canvas

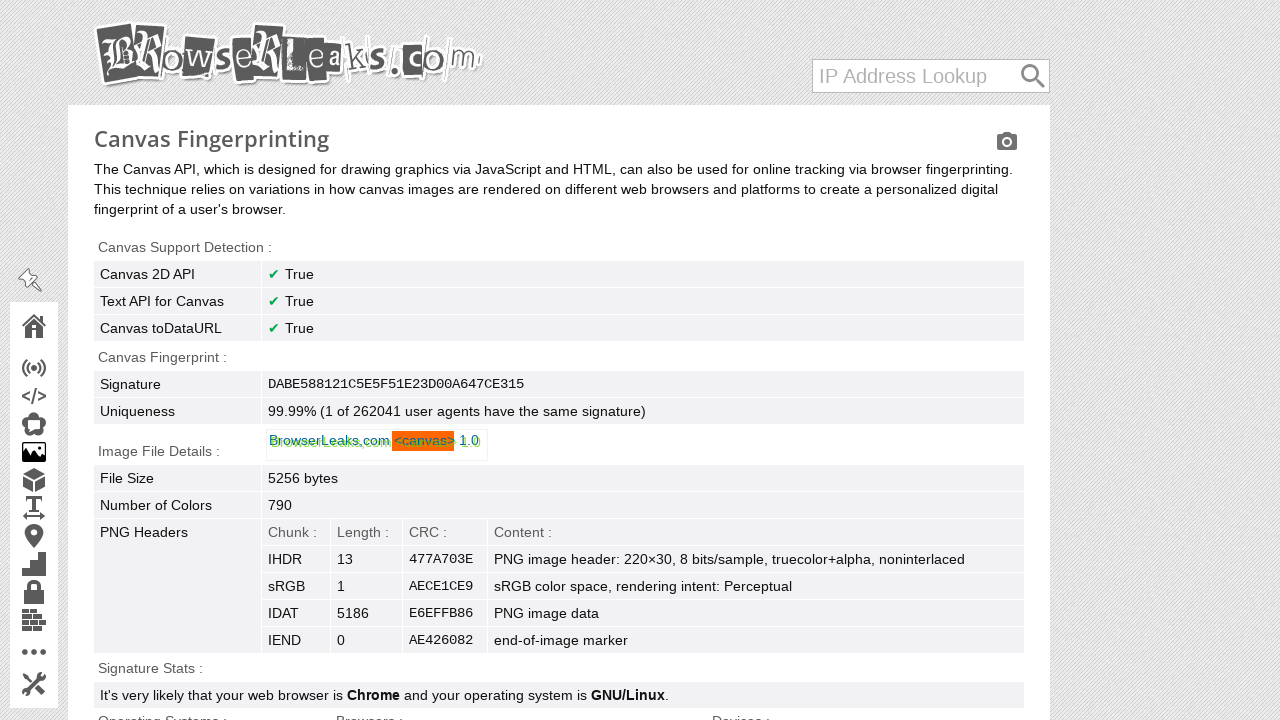

Added init script to override HTMLCanvasElement.toDataURL with noise injection
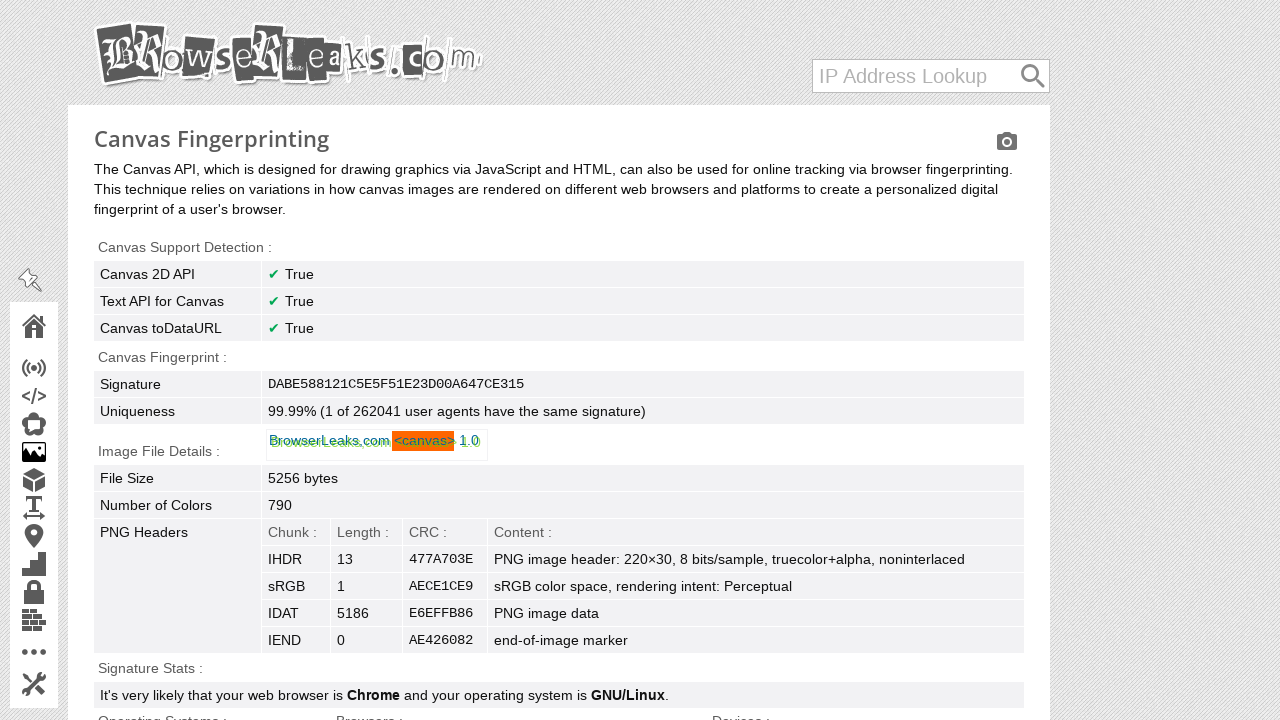

Navigated to browserleaks.com/canvas to test canvas fingerprint spoofing
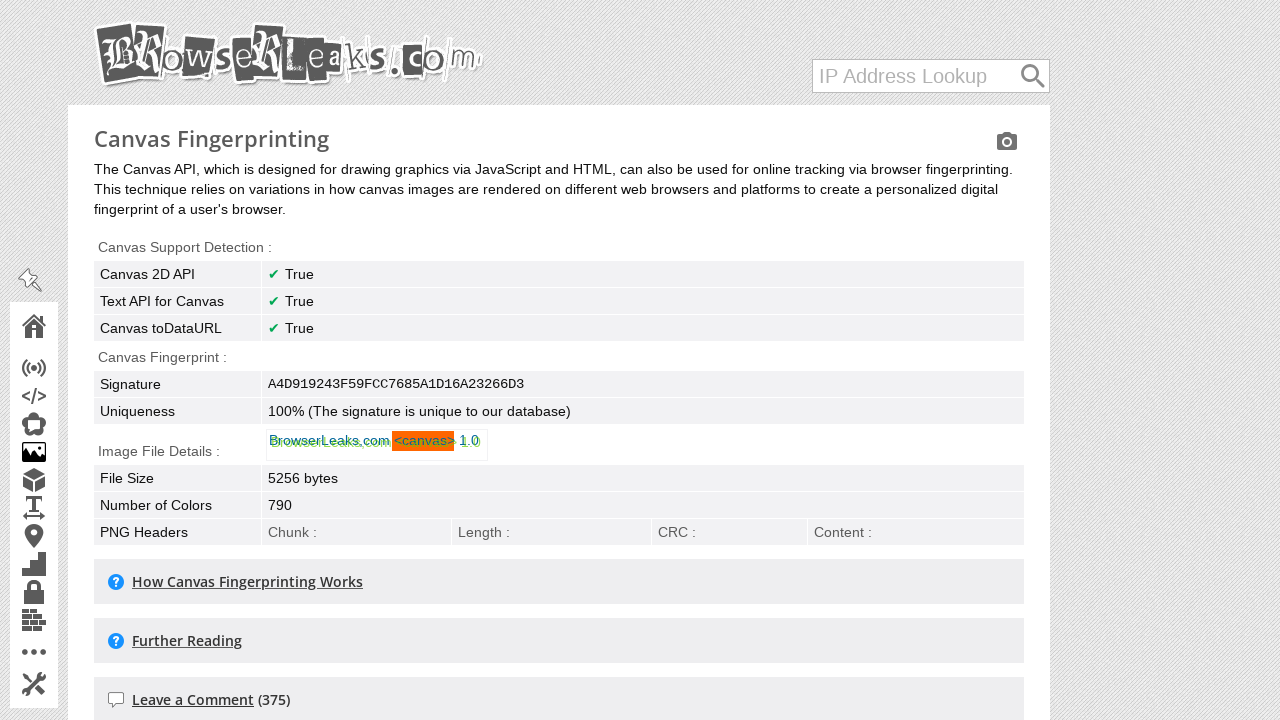

Canvas fingerprint results loaded and hash element is visible
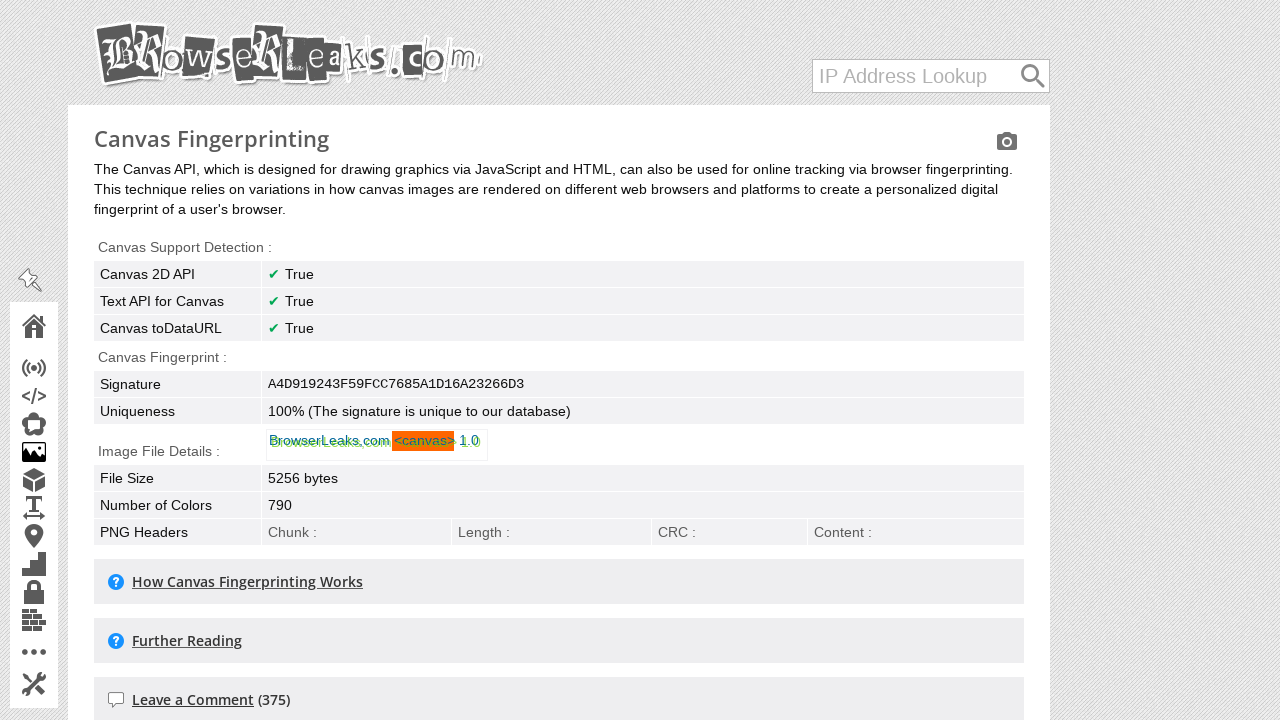

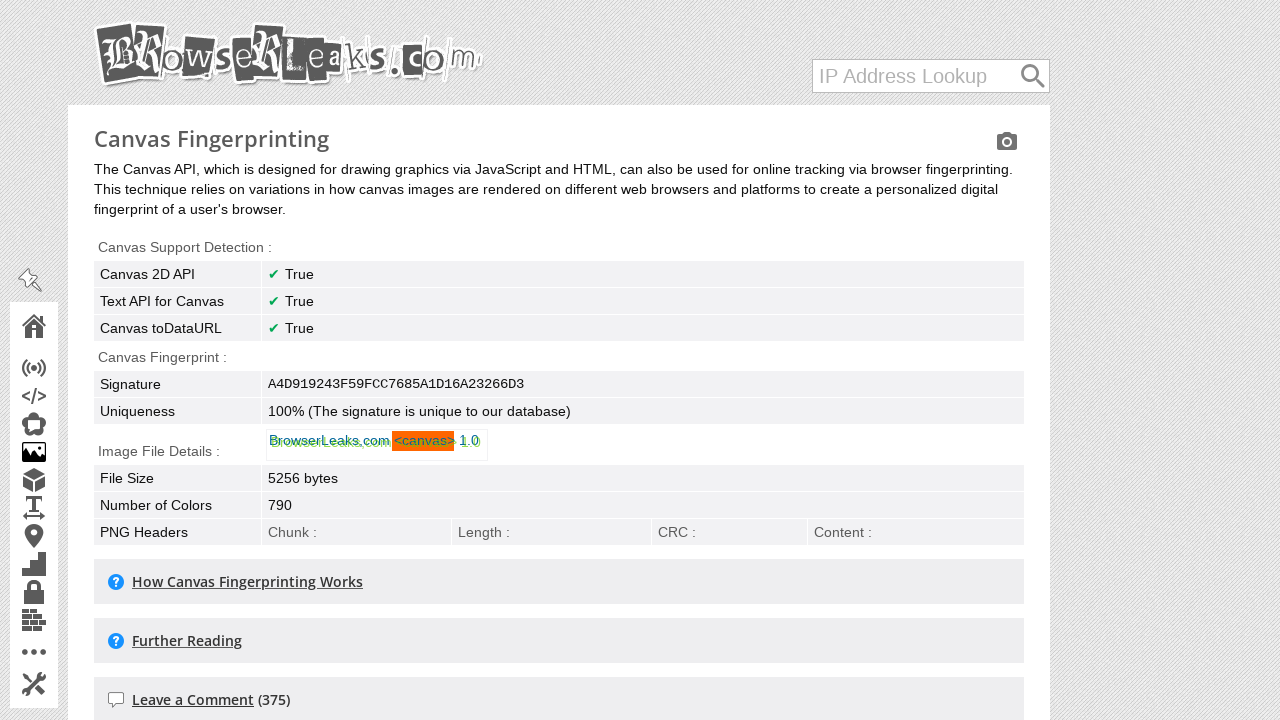